Tests opting out of A/B tests by adding an opt-out cookie after visiting the page, then refreshing to verify the page shows "No A/B Test" heading.

Starting URL: http://the-internet.herokuapp.com/abtest

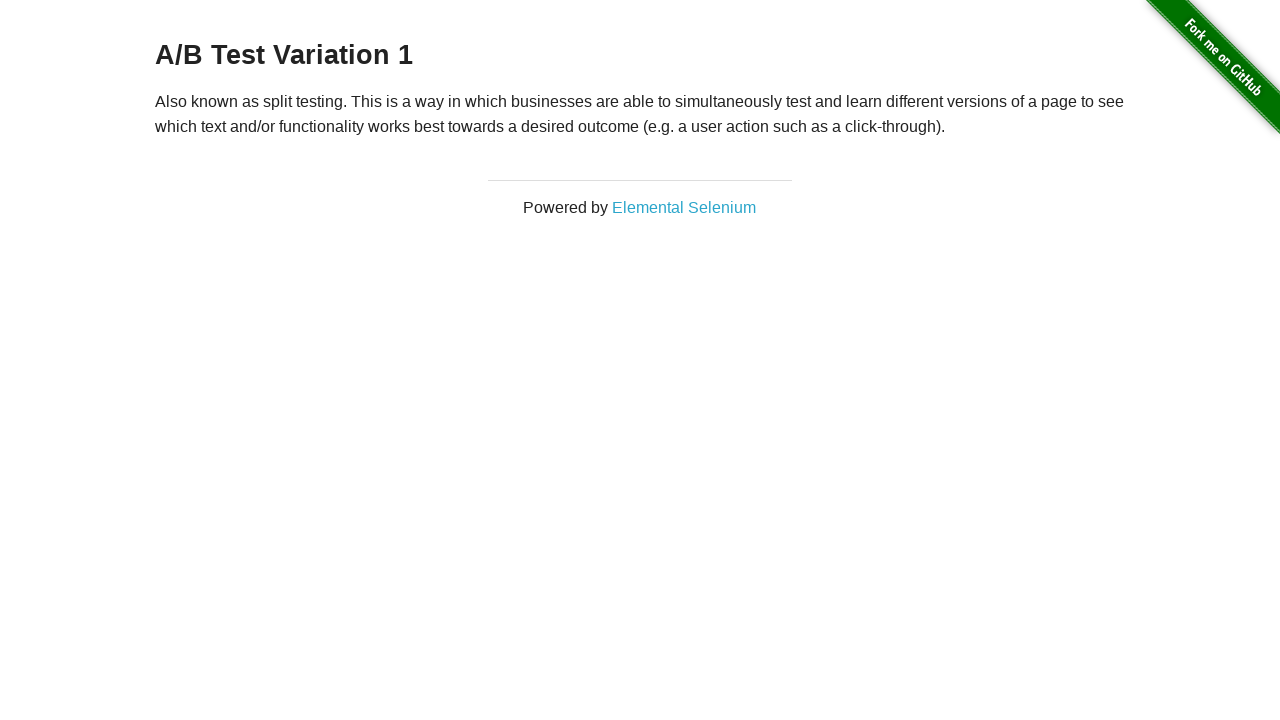

Located h3 heading element on A/B test page
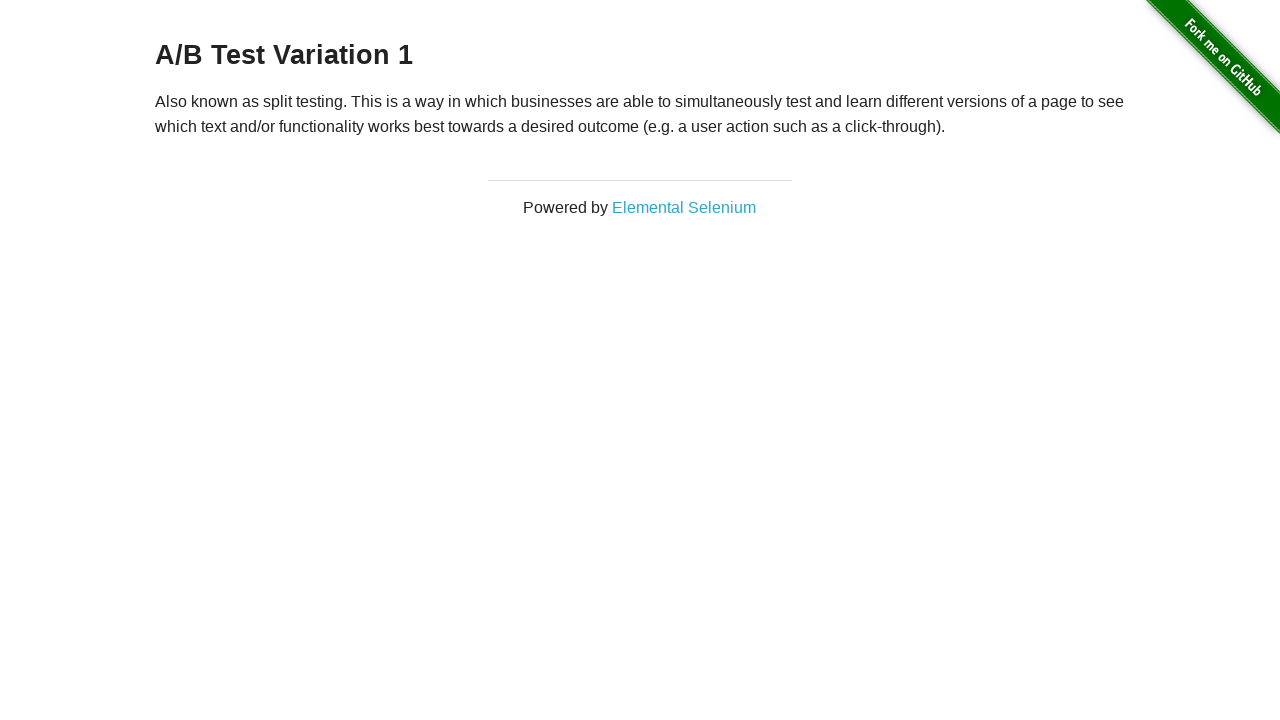

Retrieved heading text content
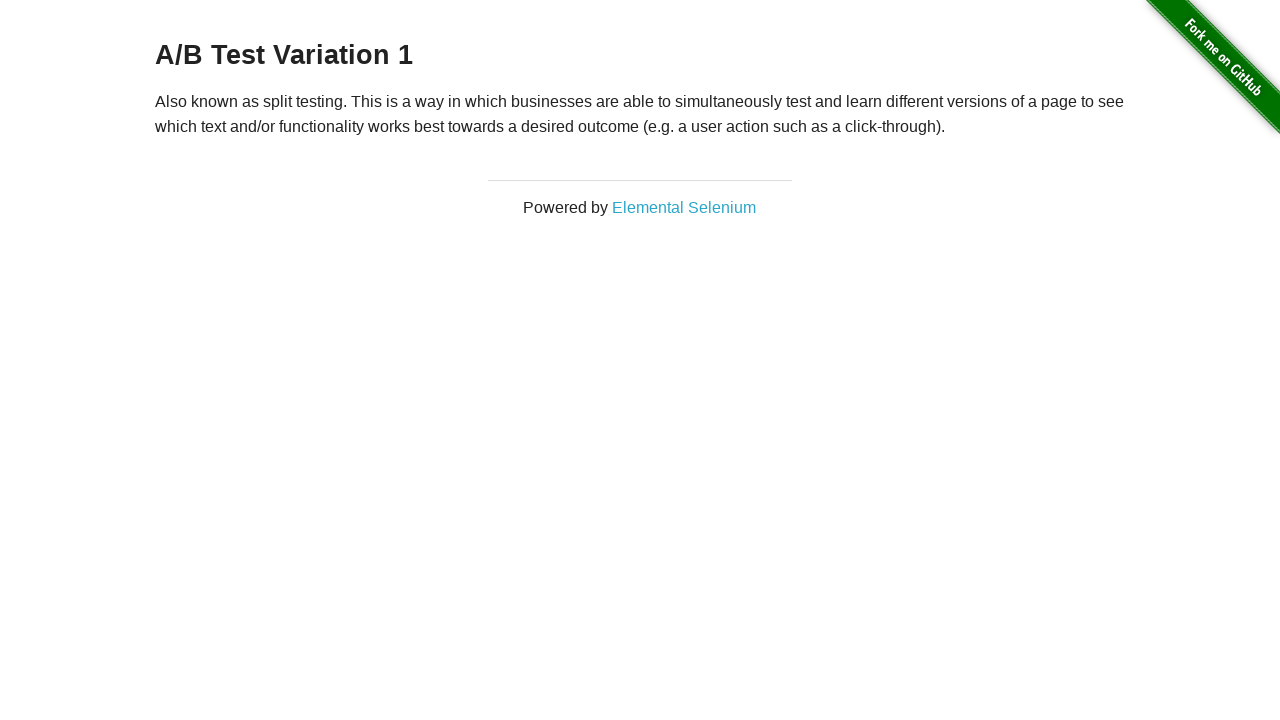

Verified initial heading starts with 'A/B Test'
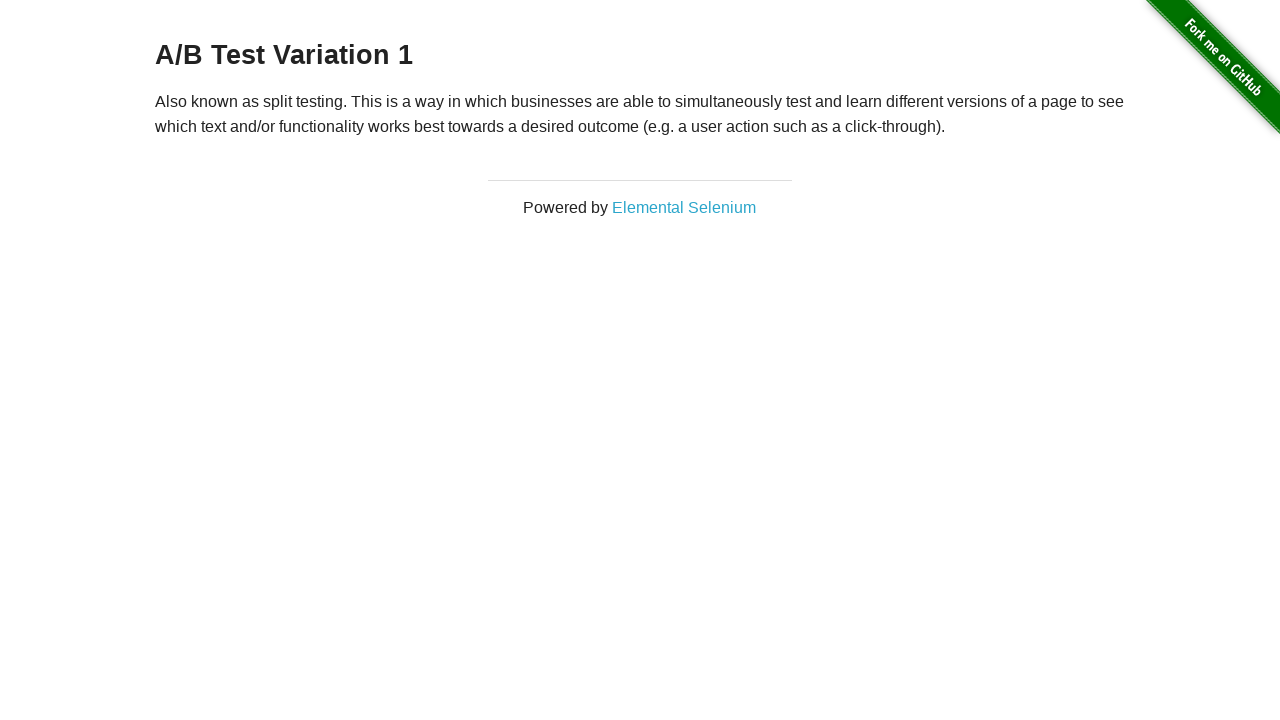

Added optimizelyOptOut cookie to opt out of A/B testing
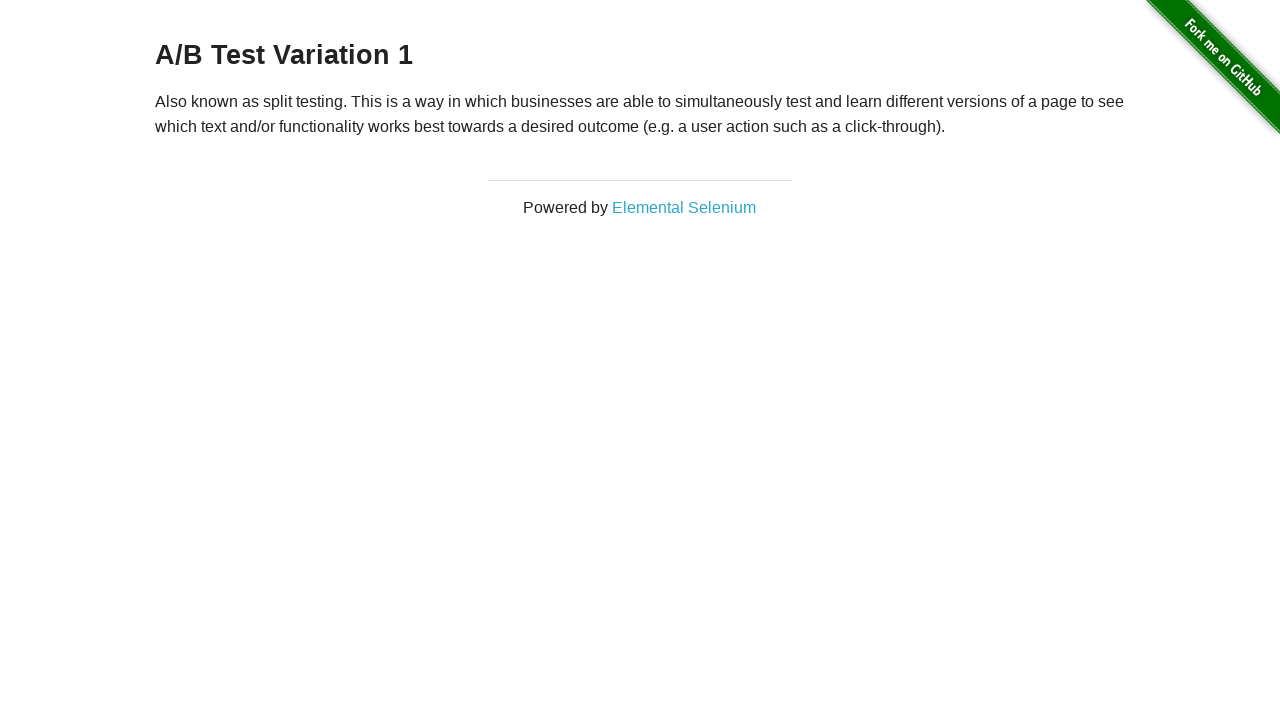

Reloaded page after adding opt-out cookie
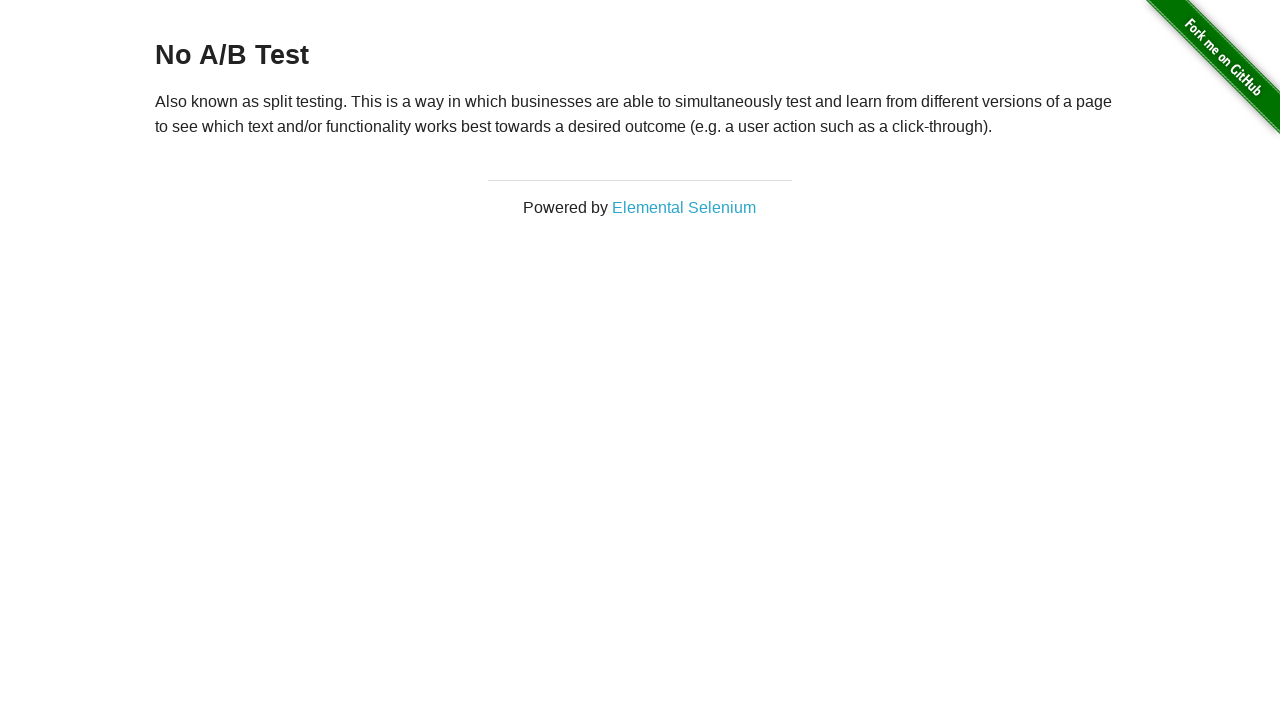

Retrieved heading text after page reload
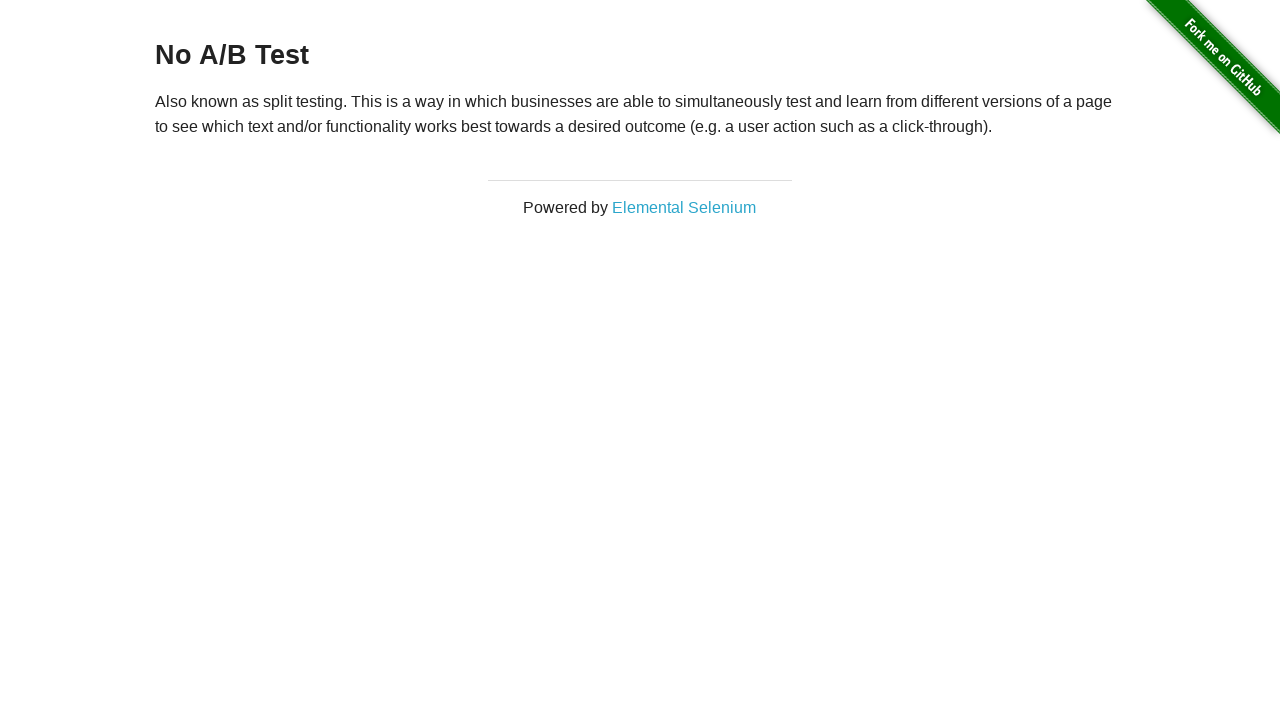

Verified heading now displays 'No A/B Test' after opt-out
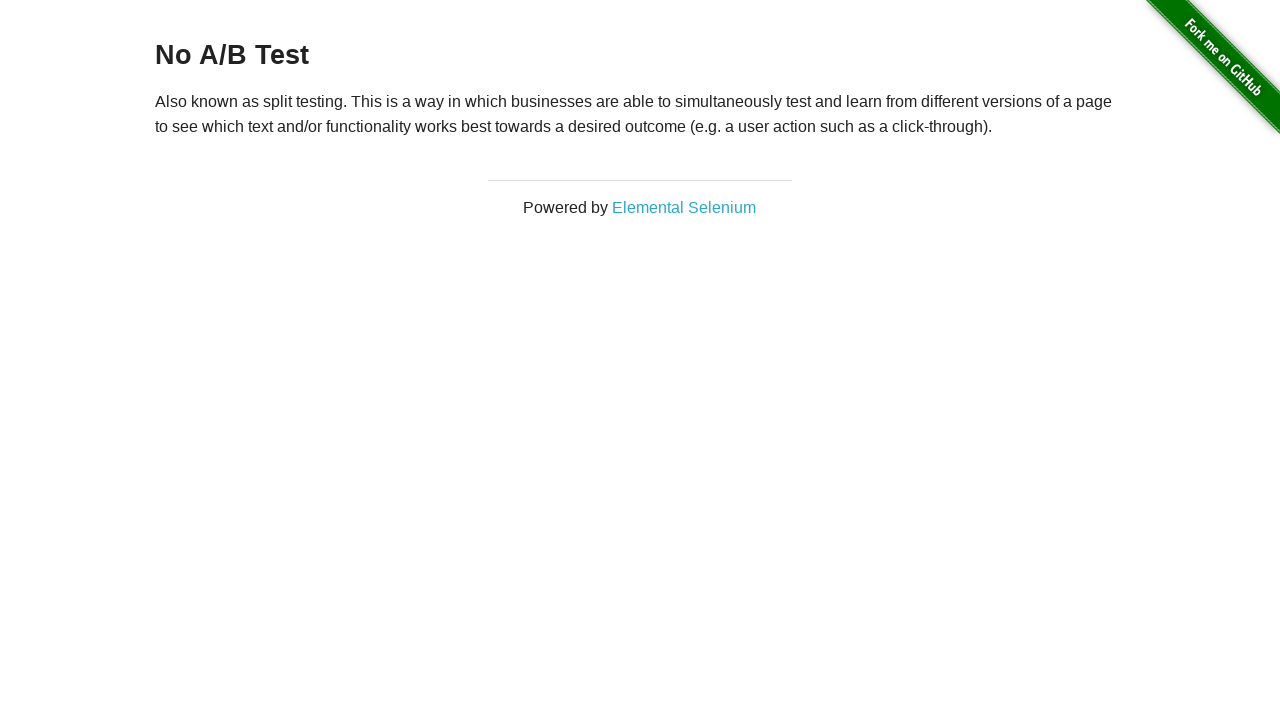

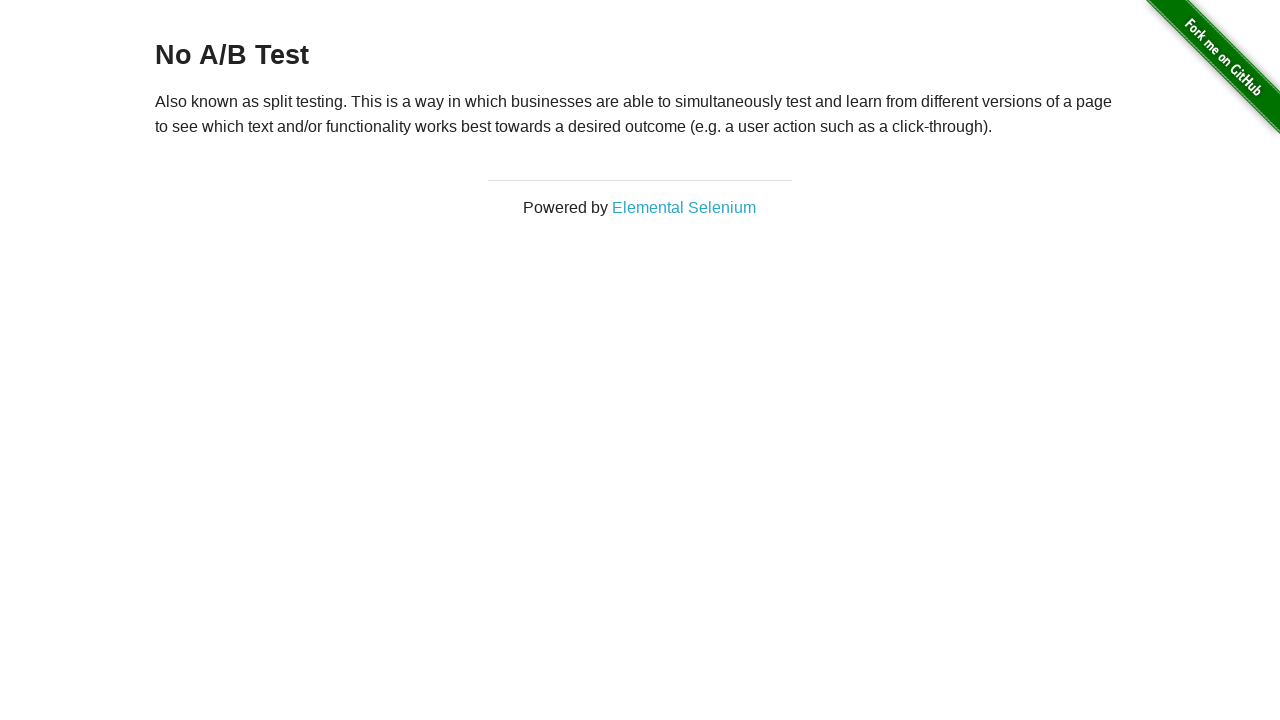